Tests mobile responsiveness by setting a mobile viewport and verifying content doesn't overflow

Starting URL: https://summitchronicles.com

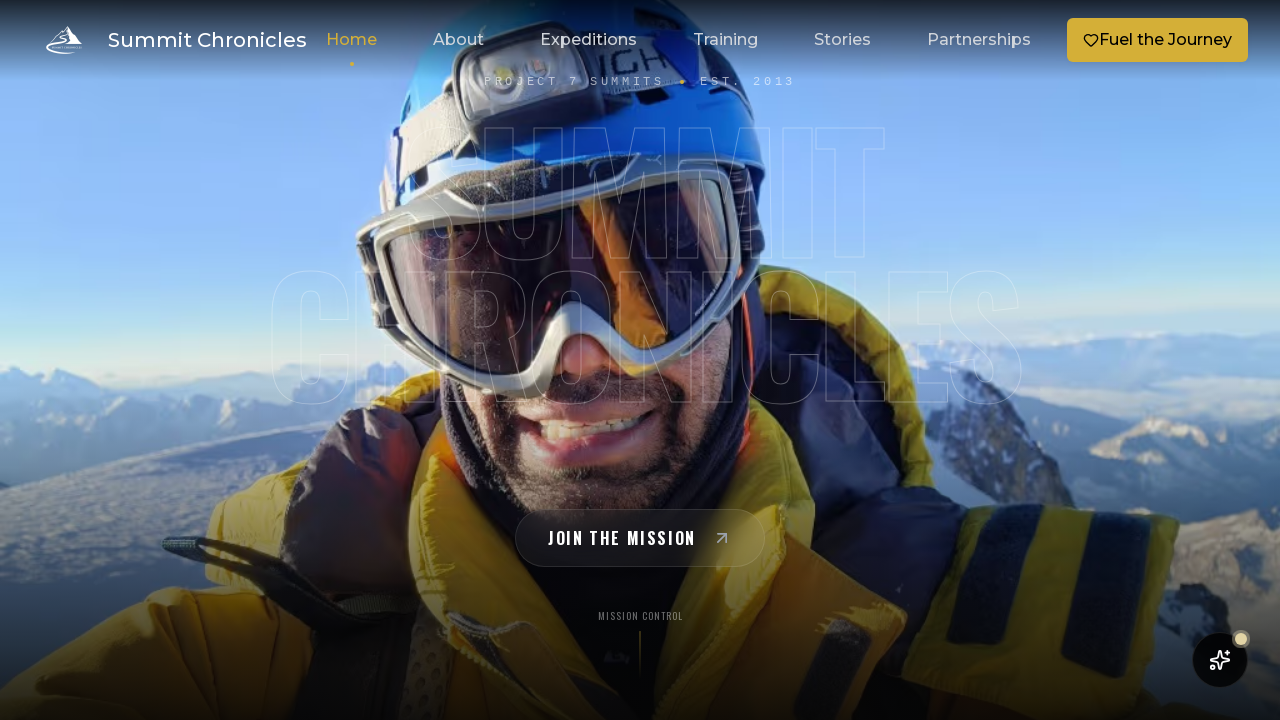

Set mobile viewport to 375x667
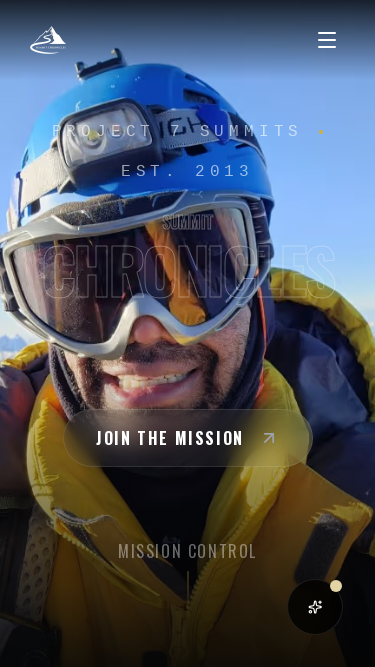

Reloaded page with mobile viewport
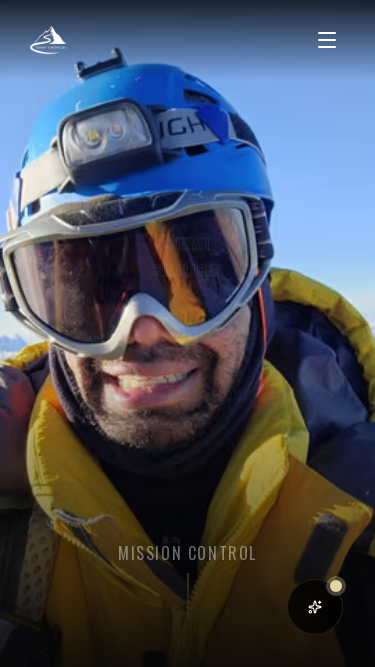

Page DOM content loaded
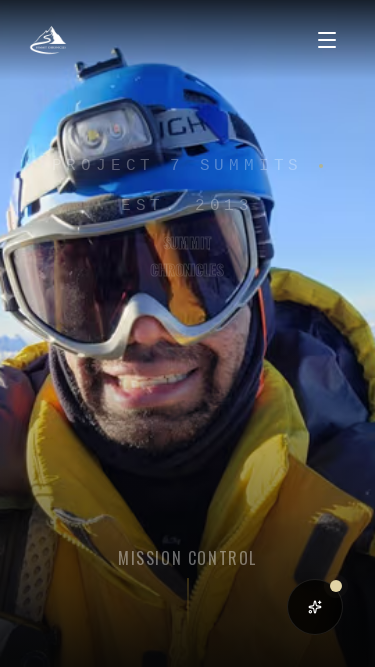

Retrieved body scroll width: 375px
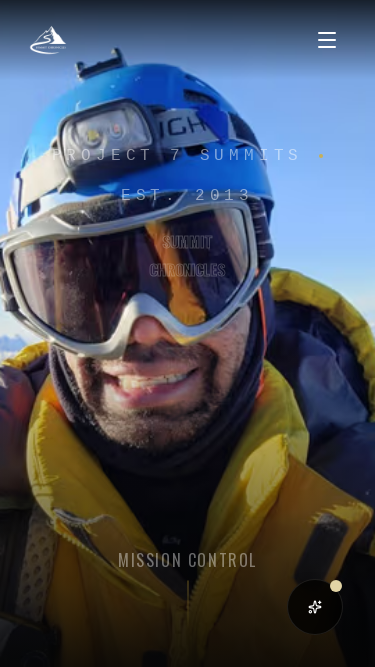

Verified body width does not overflow (≤400px)
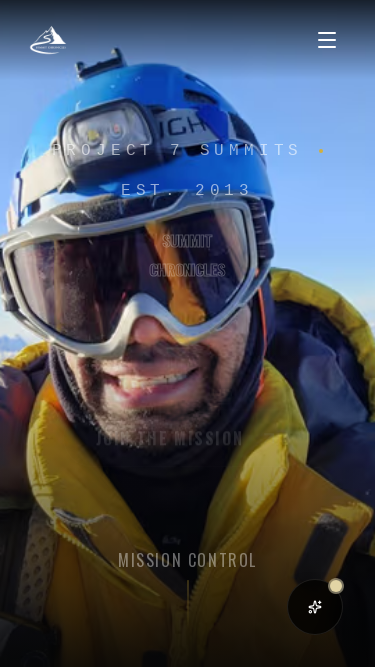

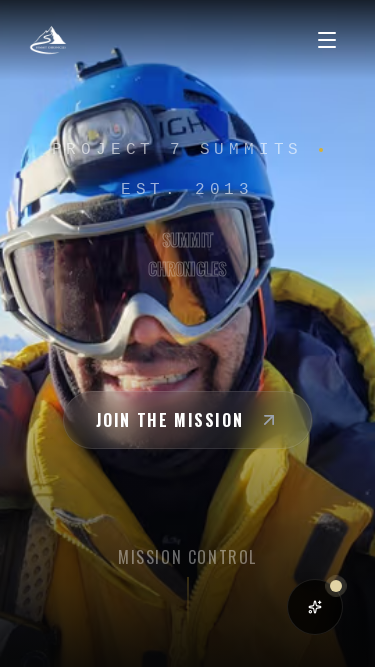